Tests various HTML element interactions including checking visibility, checking a checkbox, filling a text input, and verifying element properties on the Html Elements page.

Starting URL: https://www.techglobal-training.com/frontend

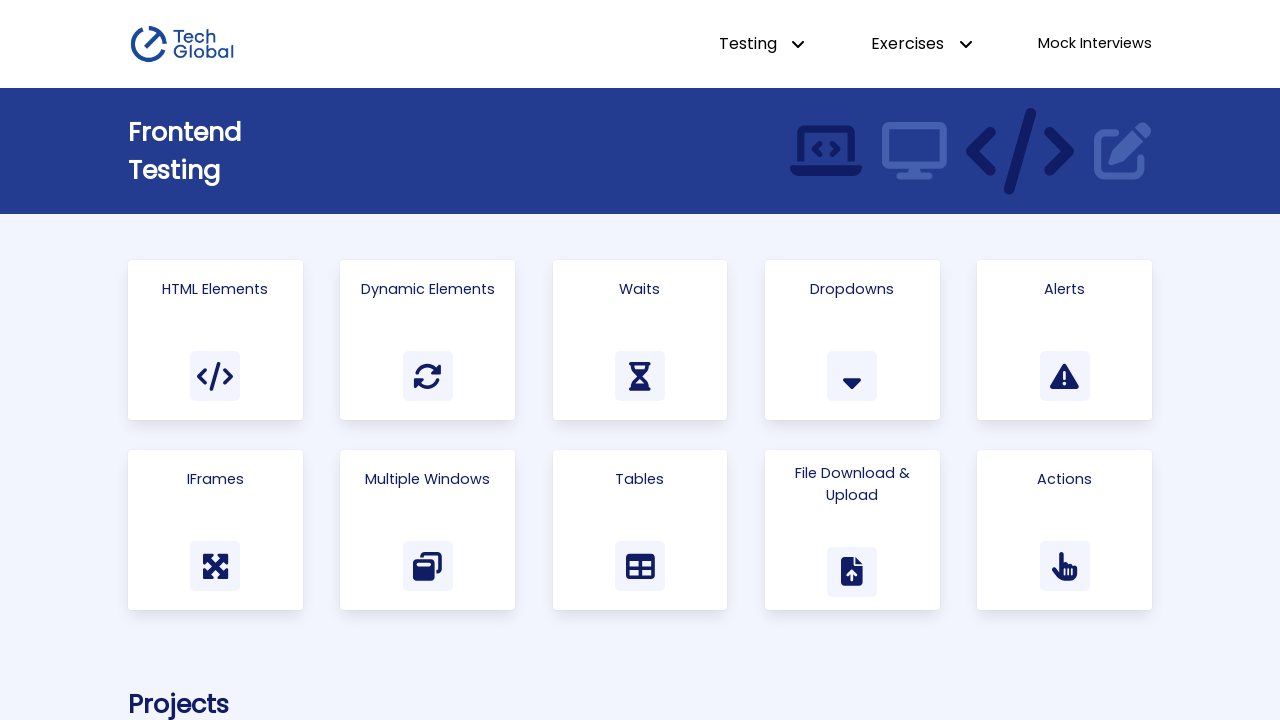

Clicked on 'Html Elements' link at (215, 340) on a:has-text('Html Elements')
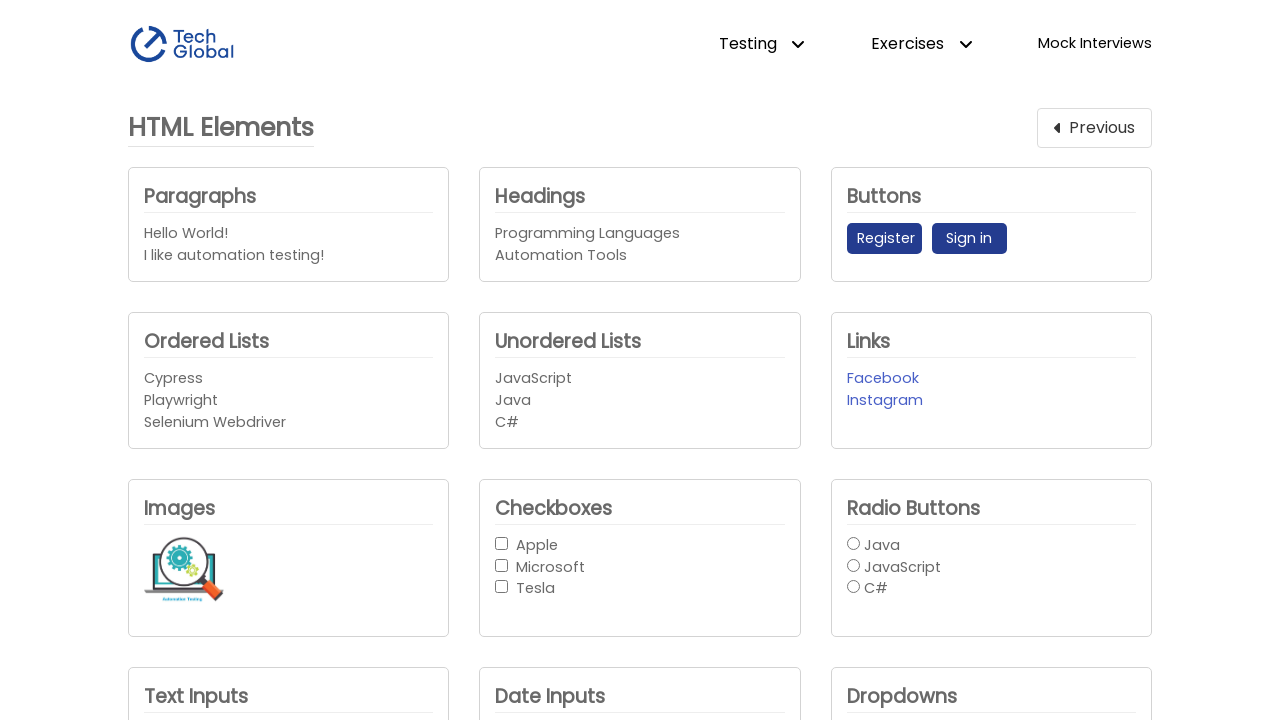

Main heading loaded and is visible
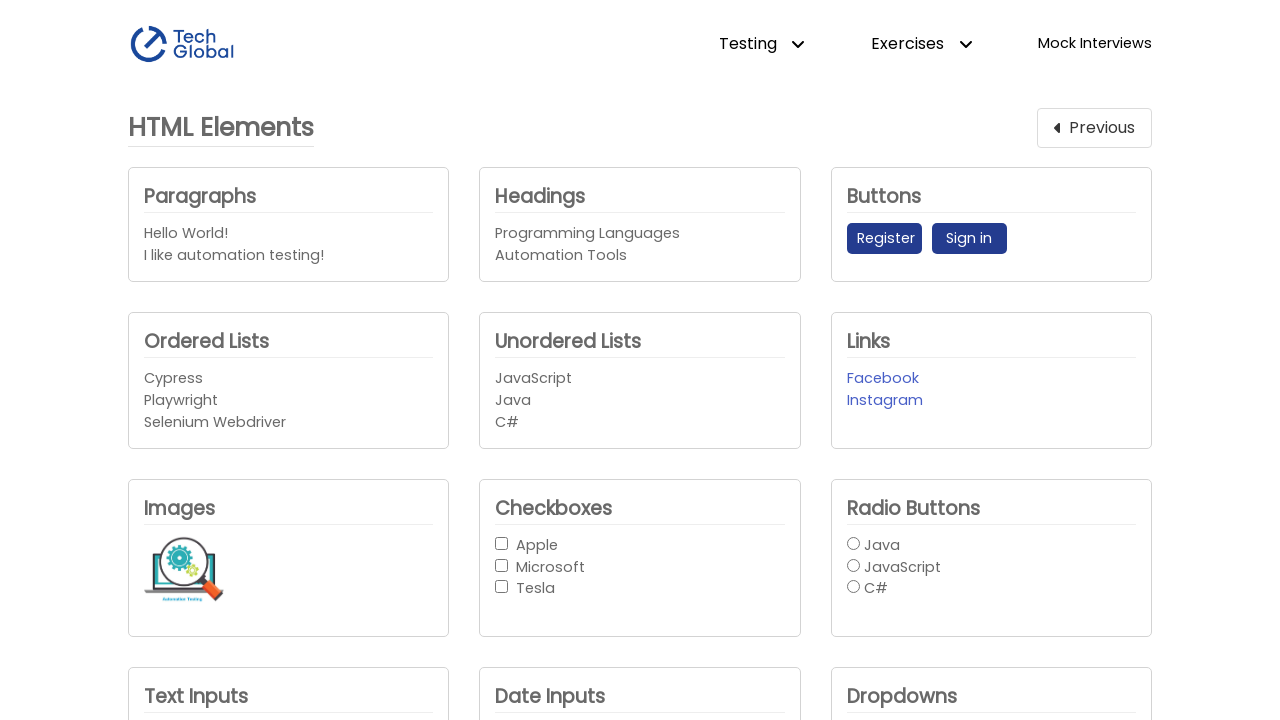

Checked checkbox element at (502, 543) on #checkbox_1
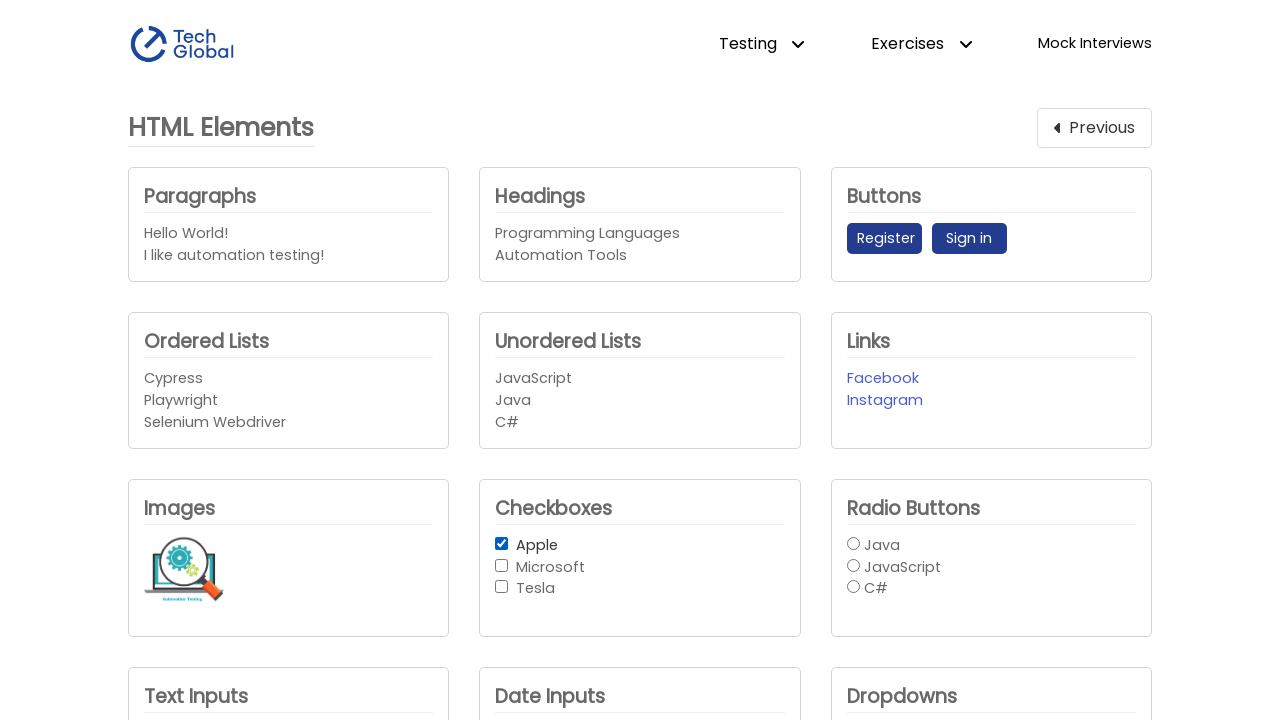

Filled text input with 'TechGlobal' on #text_input1
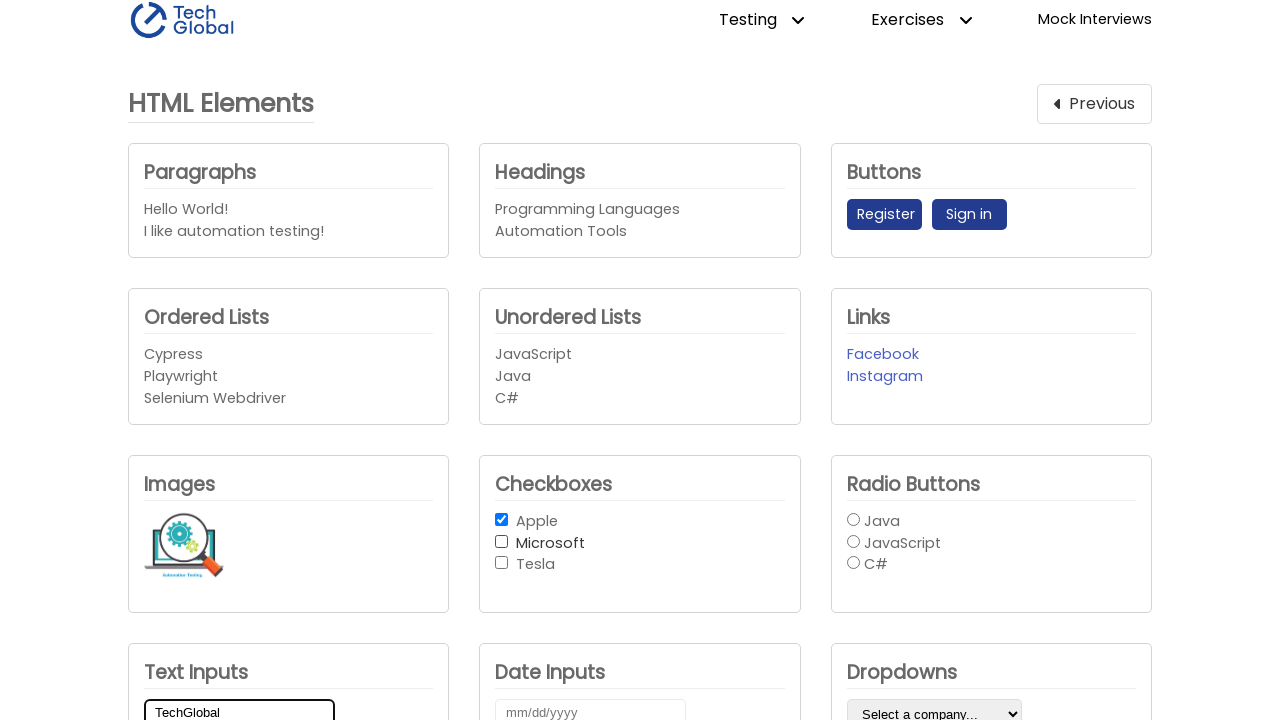

Ordered list items are visible
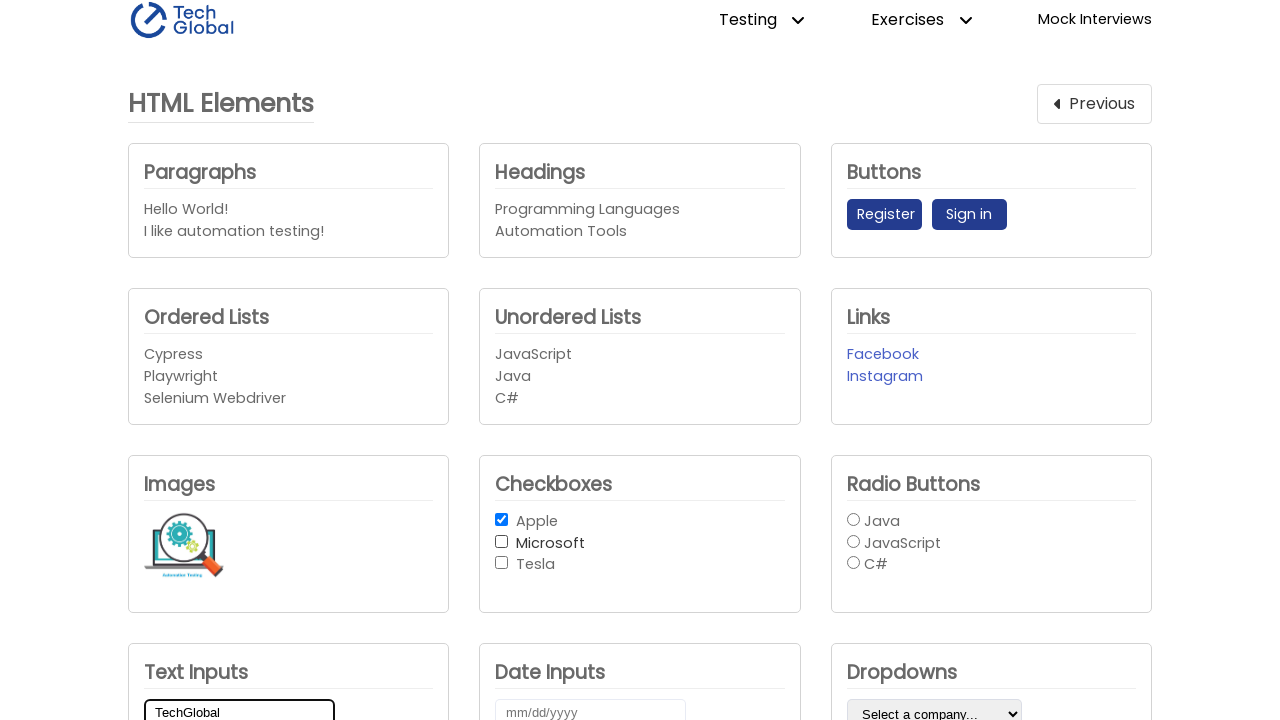

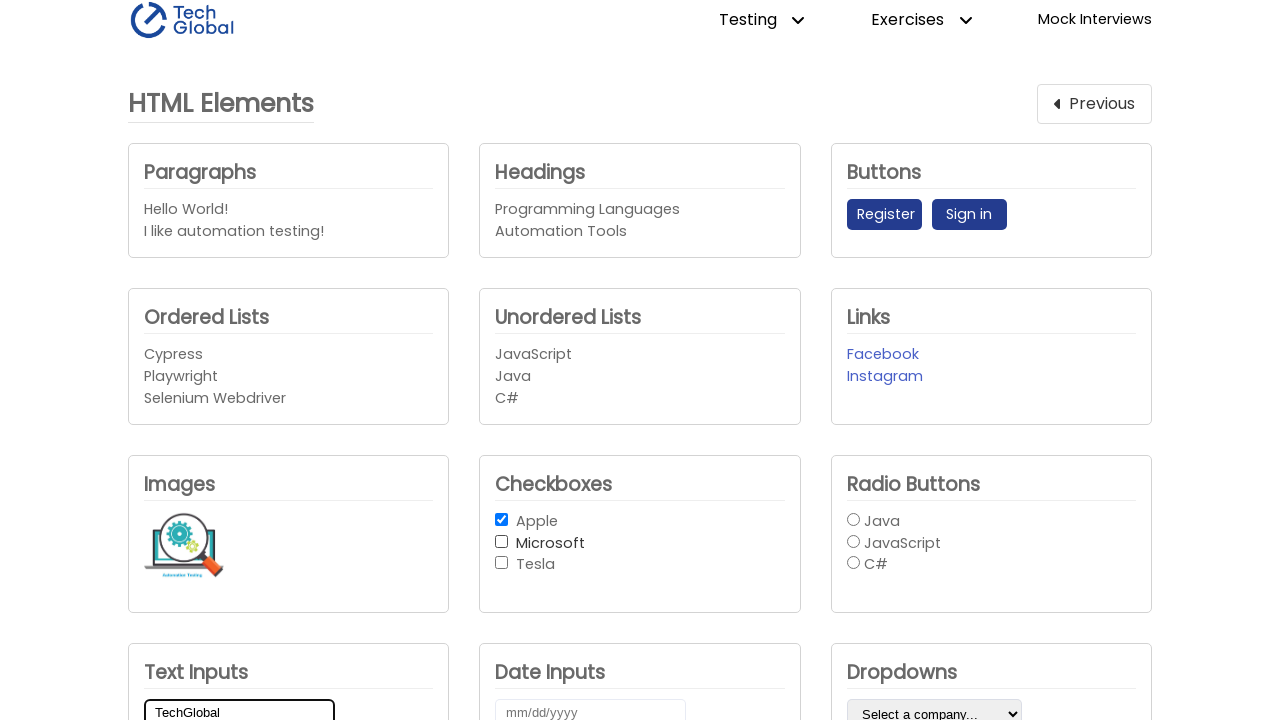